Tests page reload functionality after navigating to the Navigation page

Starting URL: https://example.cypress.io

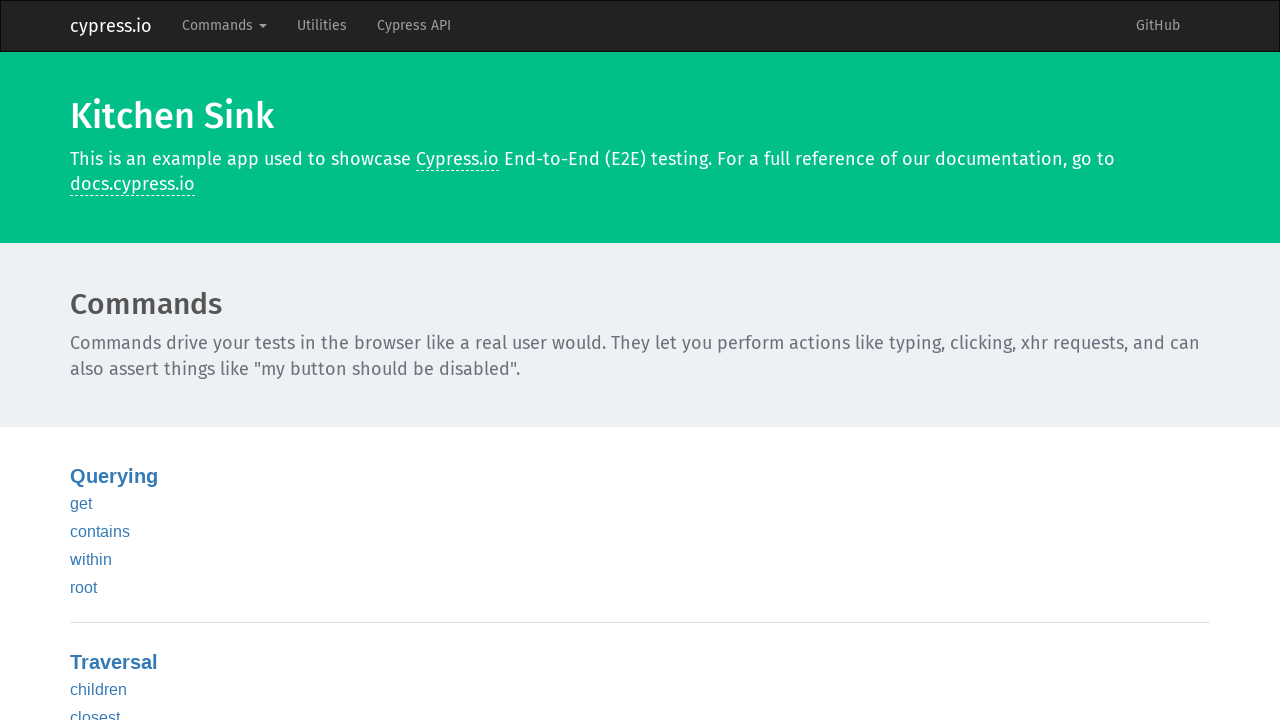

Clicked 'Commands' in navbar at (224, 26) on .navbar-nav >> internal:text="Commands"i
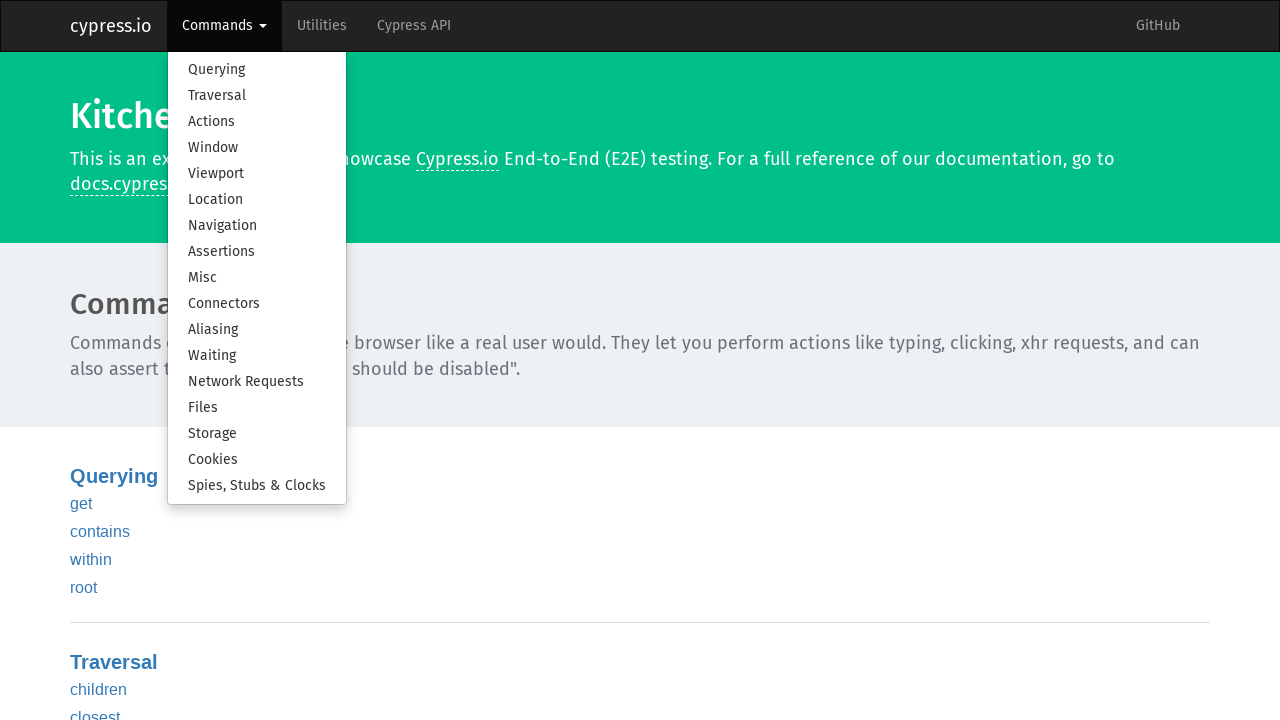

Clicked 'Navigation' in dropdown menu at (257, 226) on .dropdown-menu >> internal:text="Navigation"i
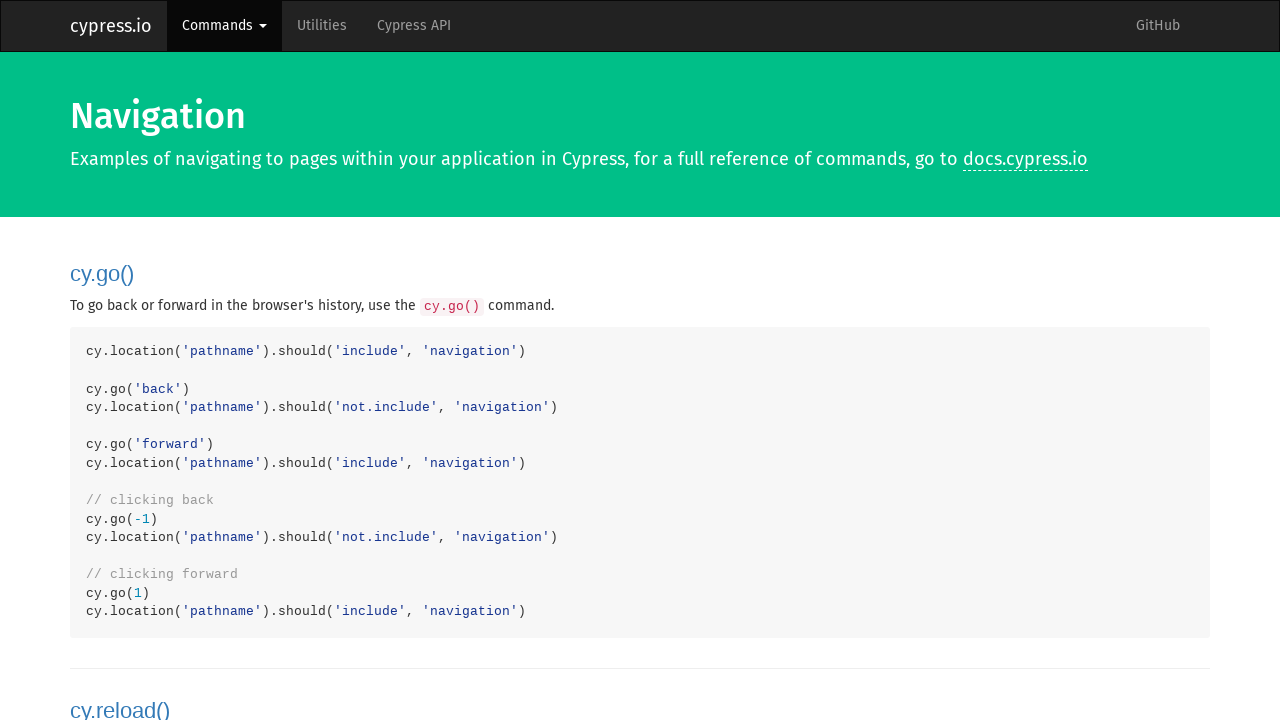

Reloaded the Navigation page
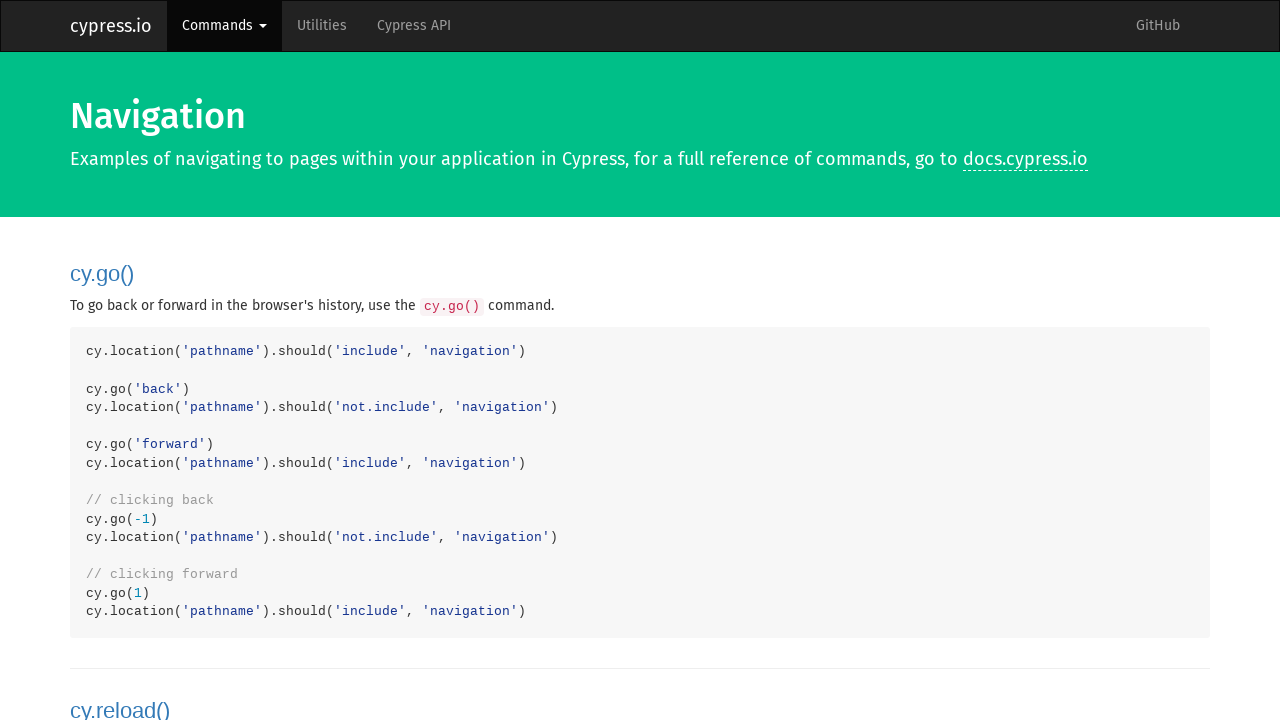

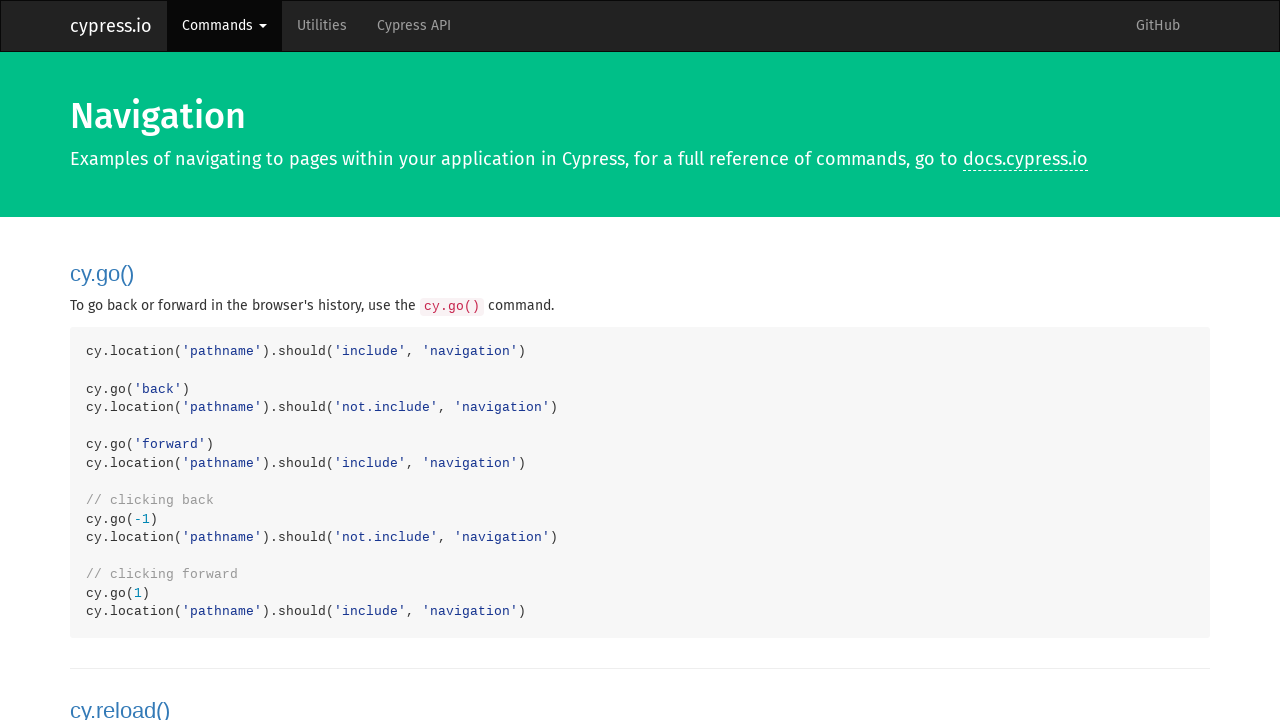